Tests Bootstrap dropdown functionality by clicking on the dropdown button and selecting an option from the dropdown menu

Starting URL: https://getbootstrap.com/docs/4.0/components/dropdowns/

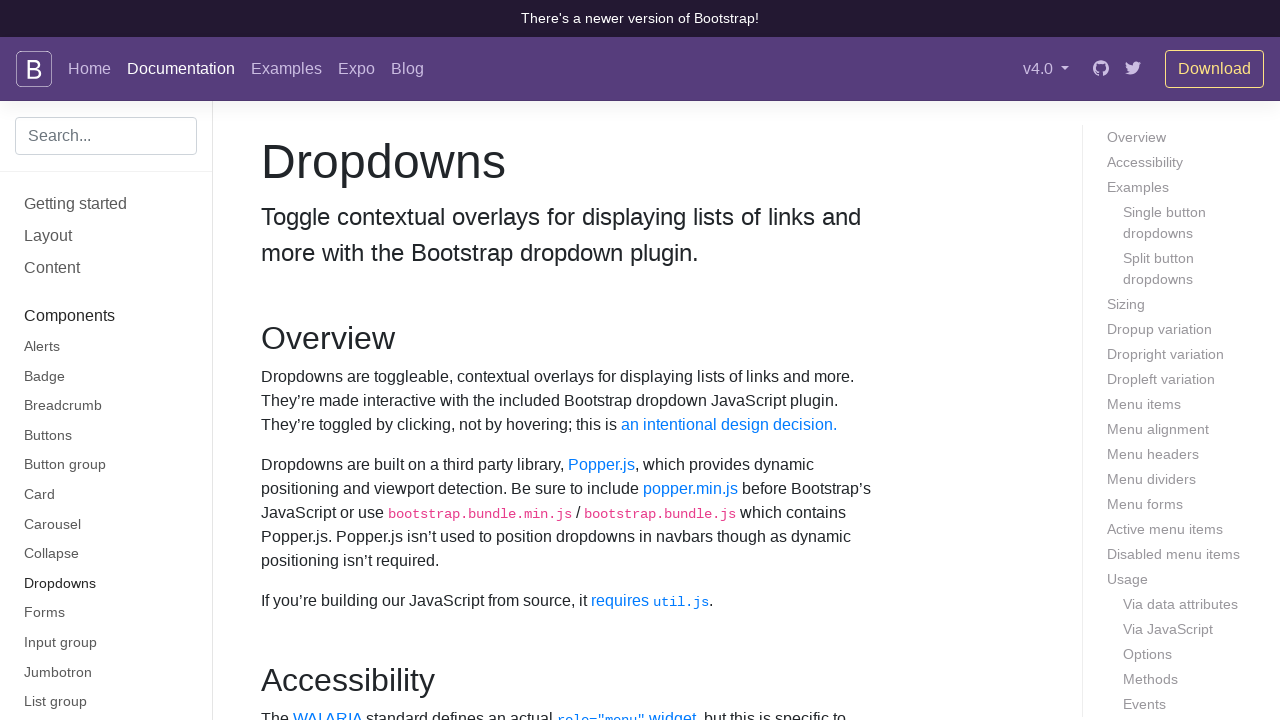

Clicked the dropdown button to open the menu at (370, 360) on button#dropdownMenuButton.btn.btn-secondary.dropdown-toggle
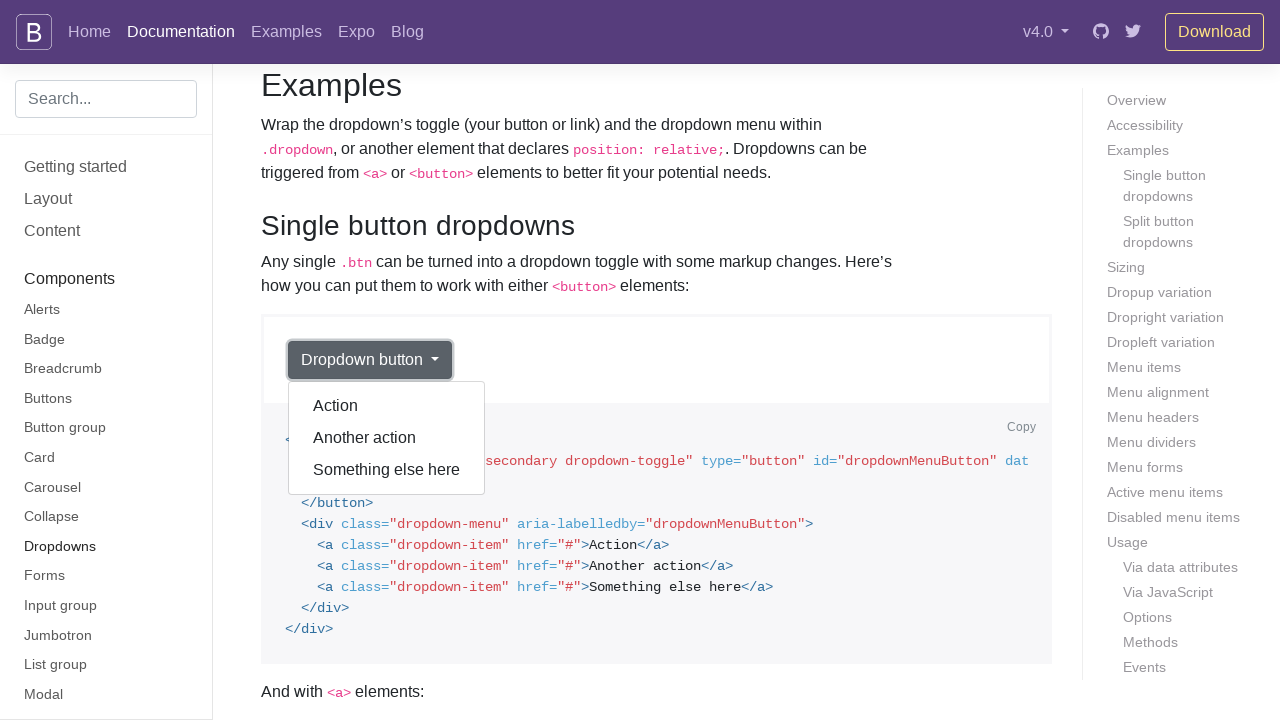

Dropdown menu is now visible
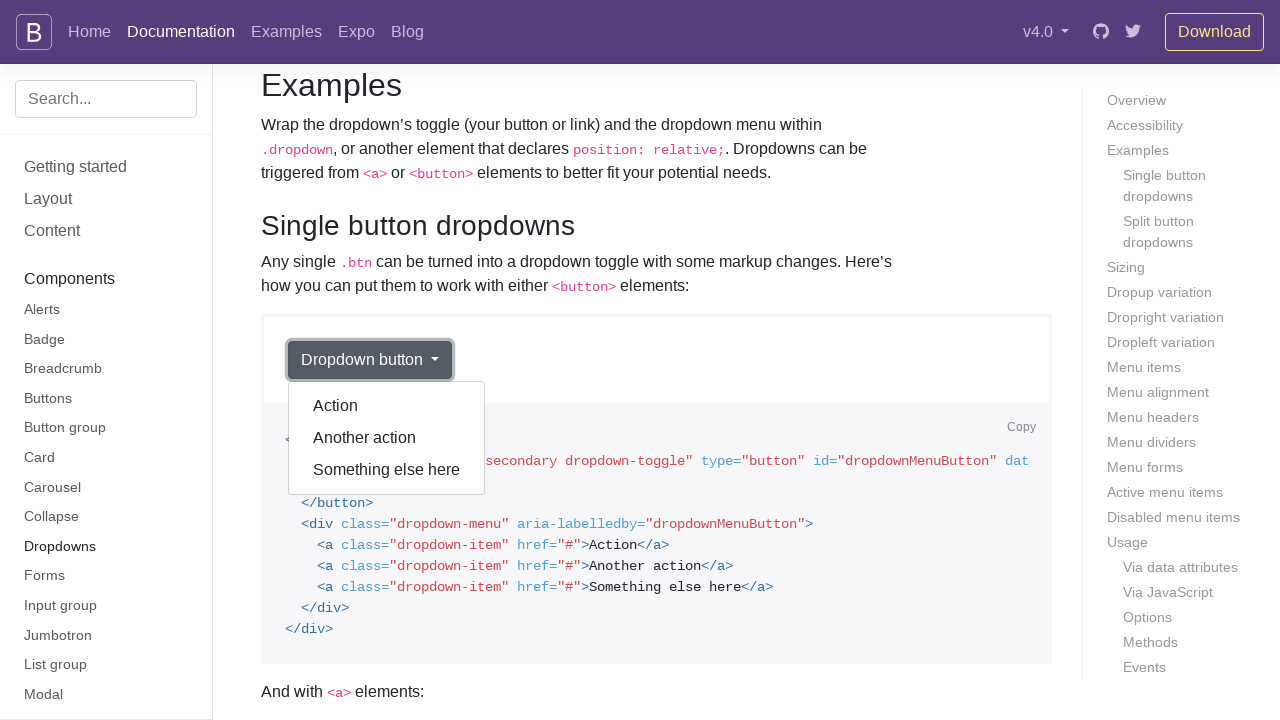

Selected 'Another action' option from the dropdown menu at (387, 438) on div.dropdown-menu.show a >> nth=1
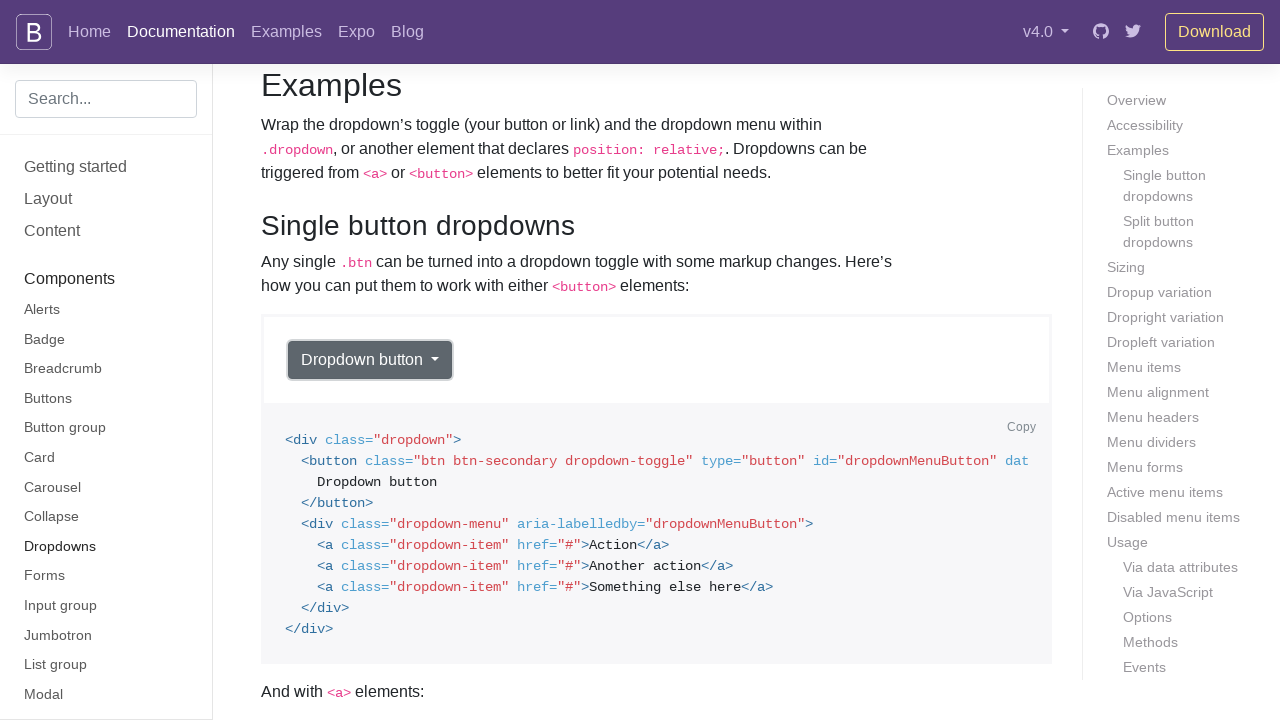

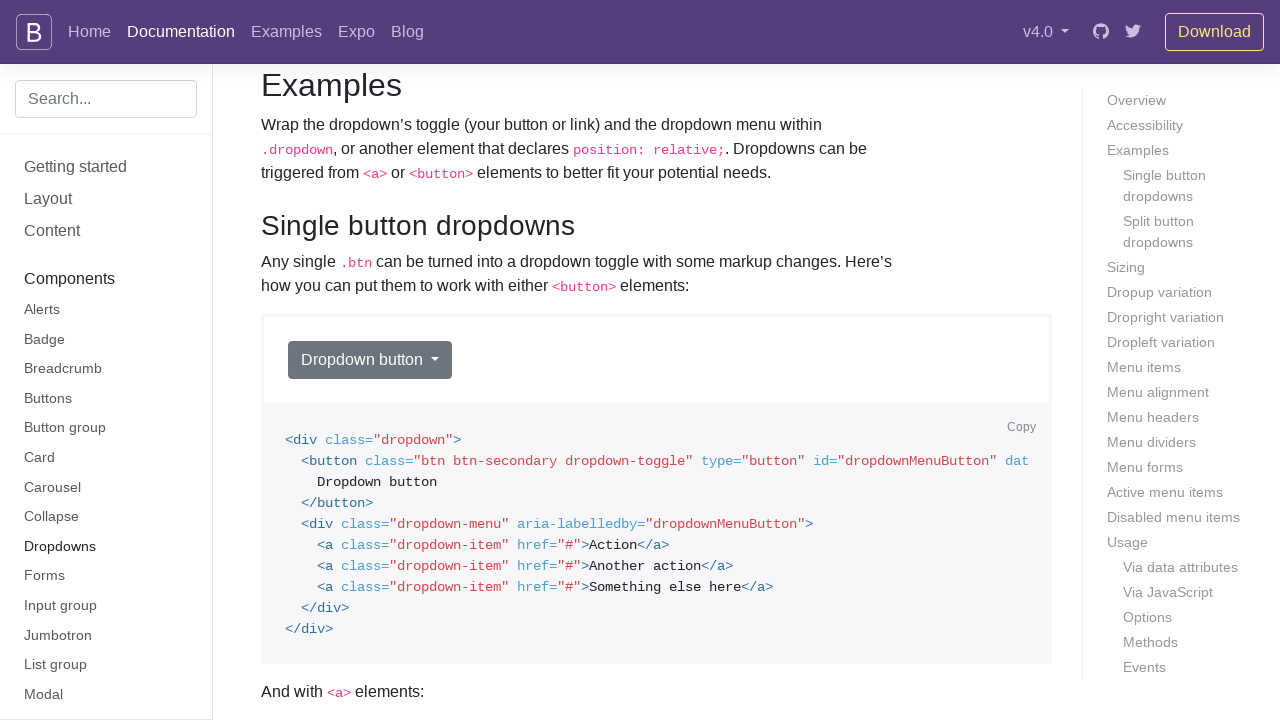